Tests various checkbox interactions including basic checkbox, notification checkbox, and multiple checkbox selections on a demo page

Starting URL: https://leafground.com/checkbox.xhtml

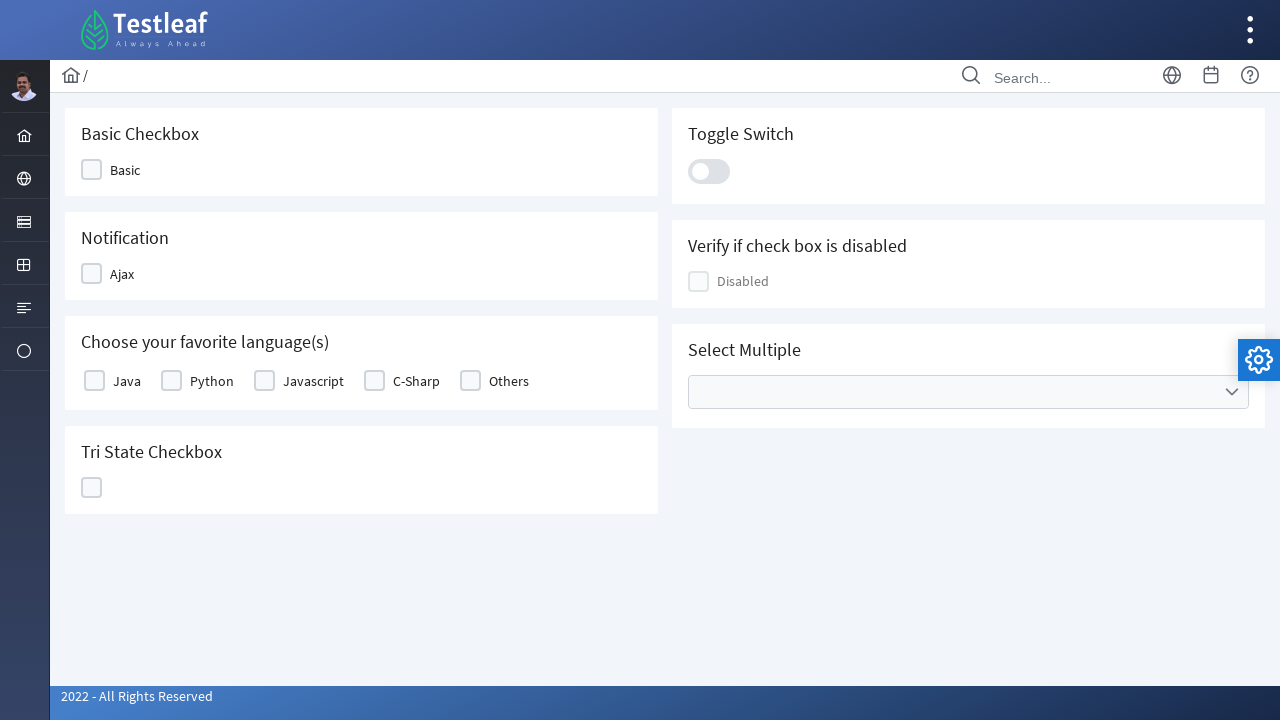

Navigated to checkbox demo page
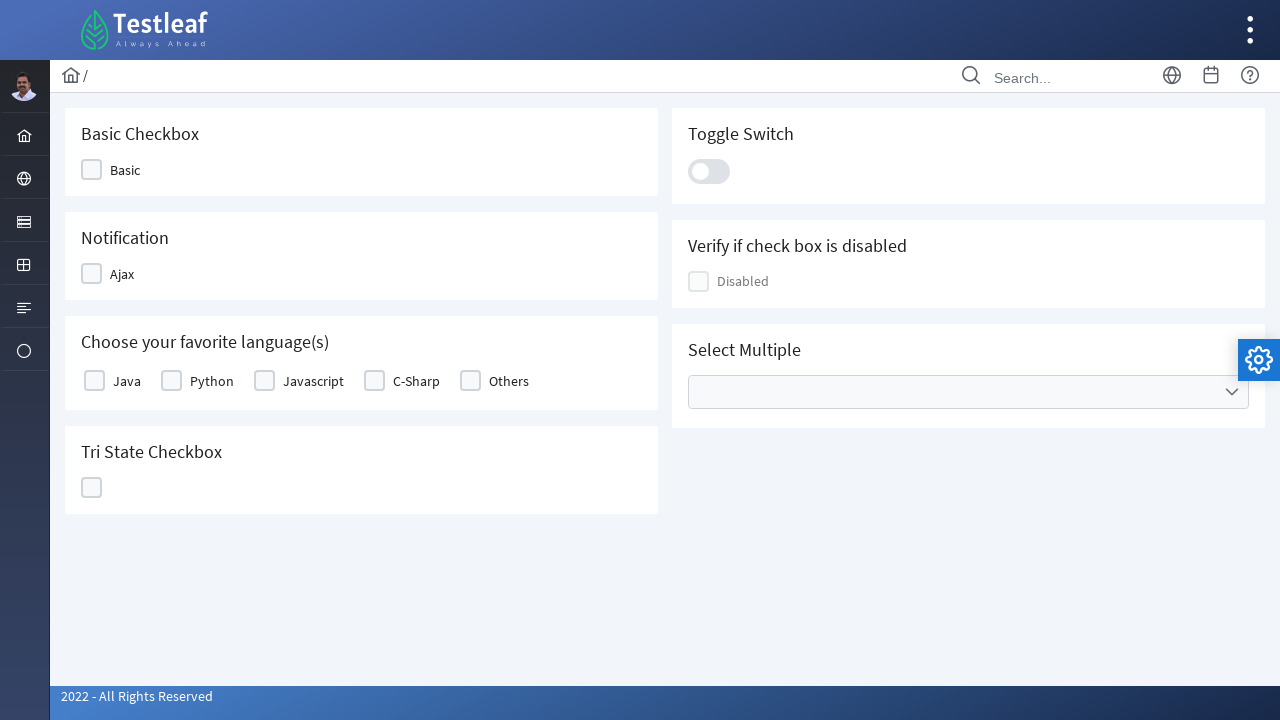

Clicked basic checkbox at (92, 170) on xpath=//span[text()='Basic']/preceding::div[1]
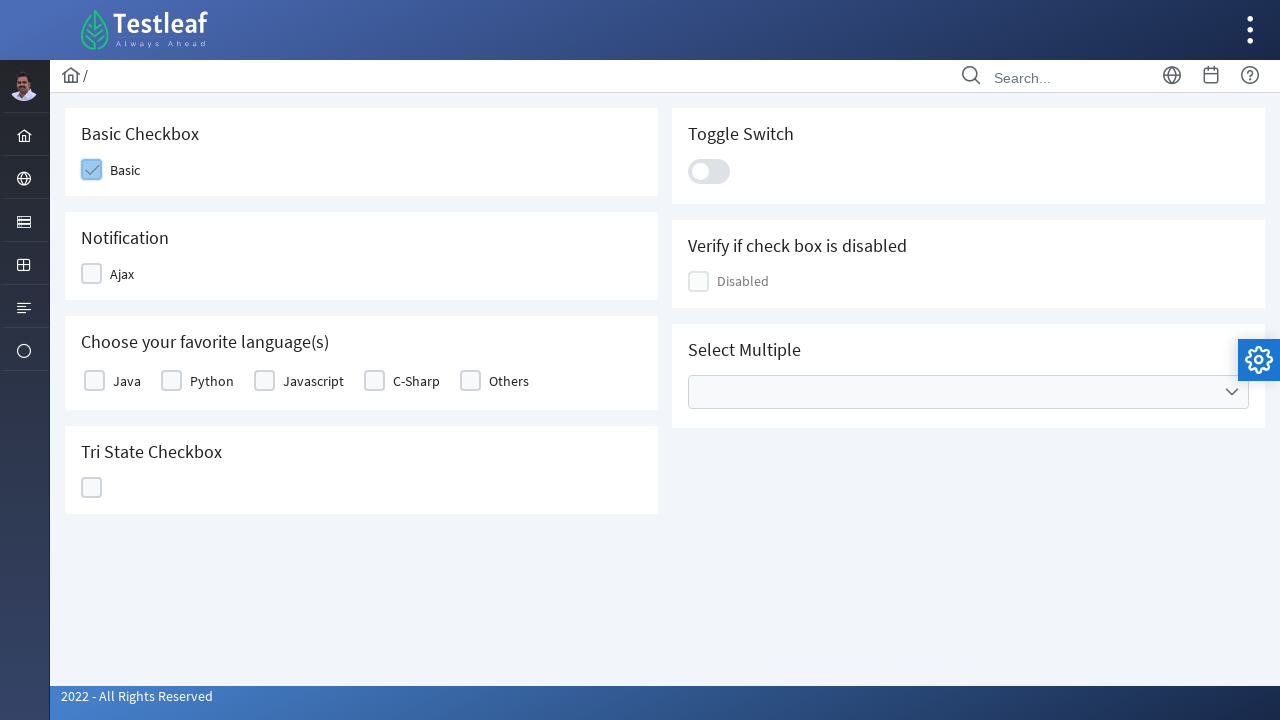

Clicked Ajax notification checkbox at (92, 274) on xpath=//span[text()='Ajax']/preceding::div[1]
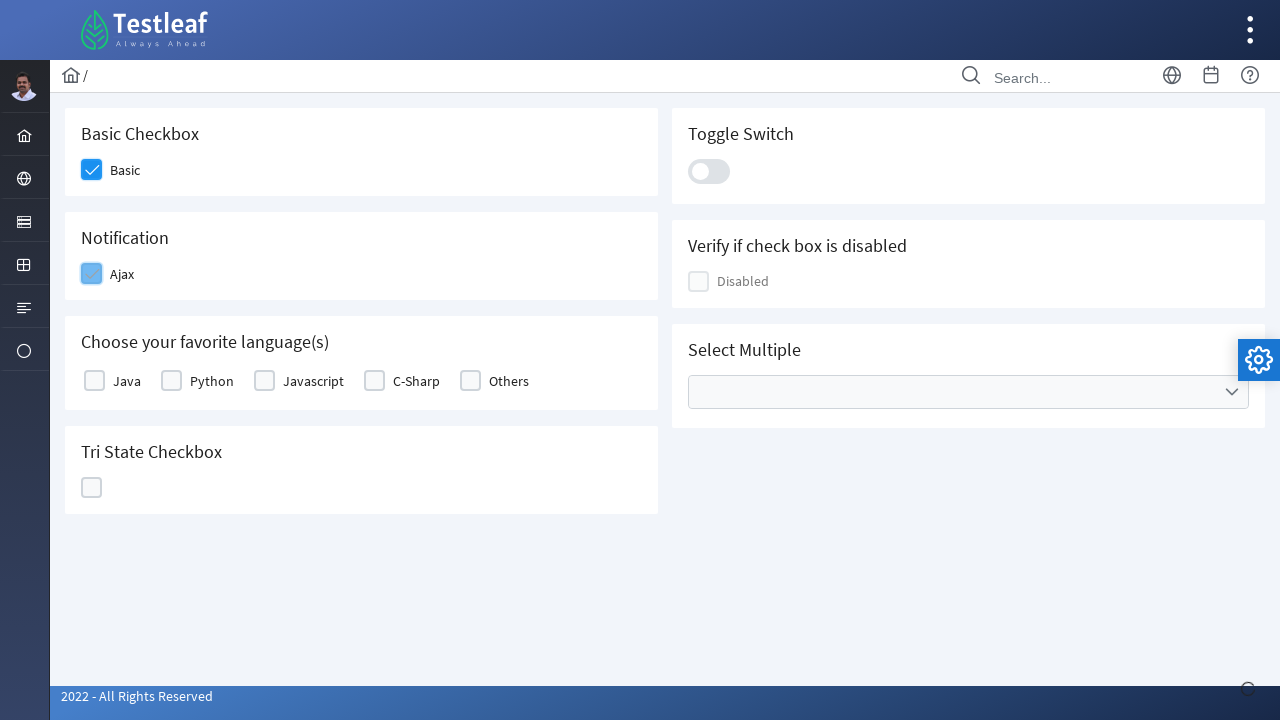

Clicked first checkbox in table at (127, 381) on xpath=//table[@id='j_idt87:basic']//td[1]//label
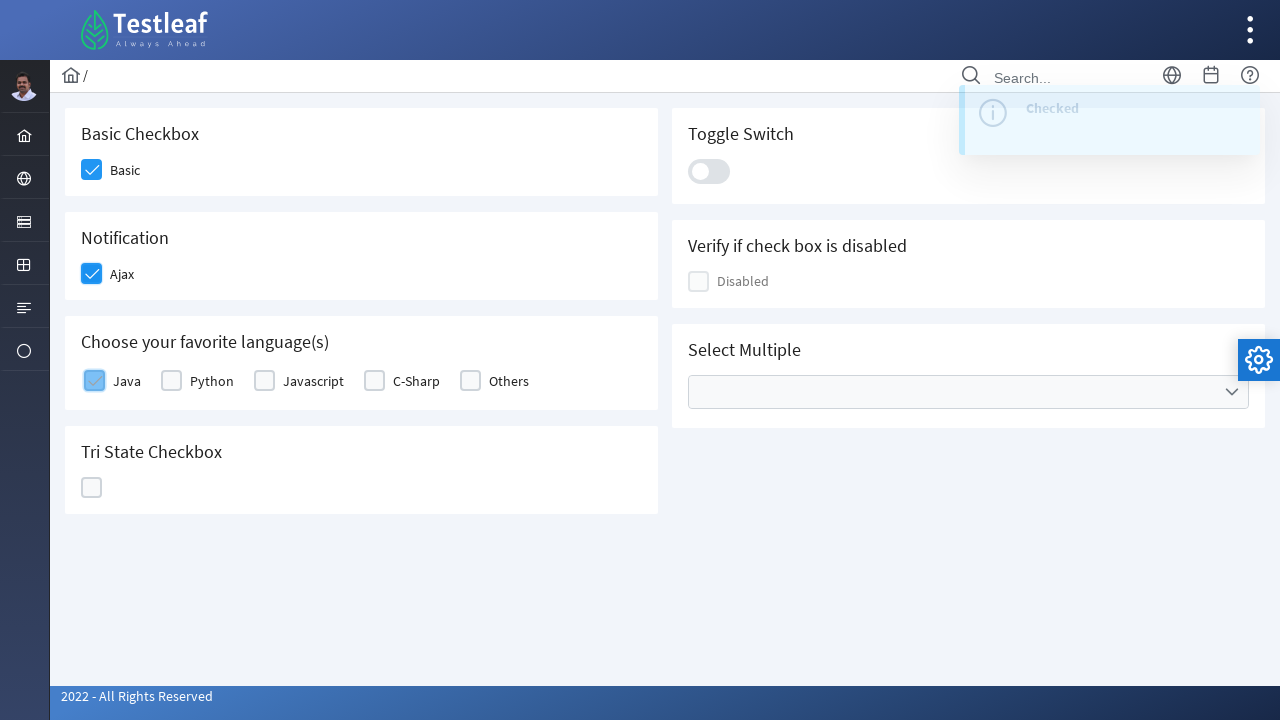

Clicked third checkbox in table at (307, 381) on xpath=//table[@id='j_idt87:basic']//td[3]
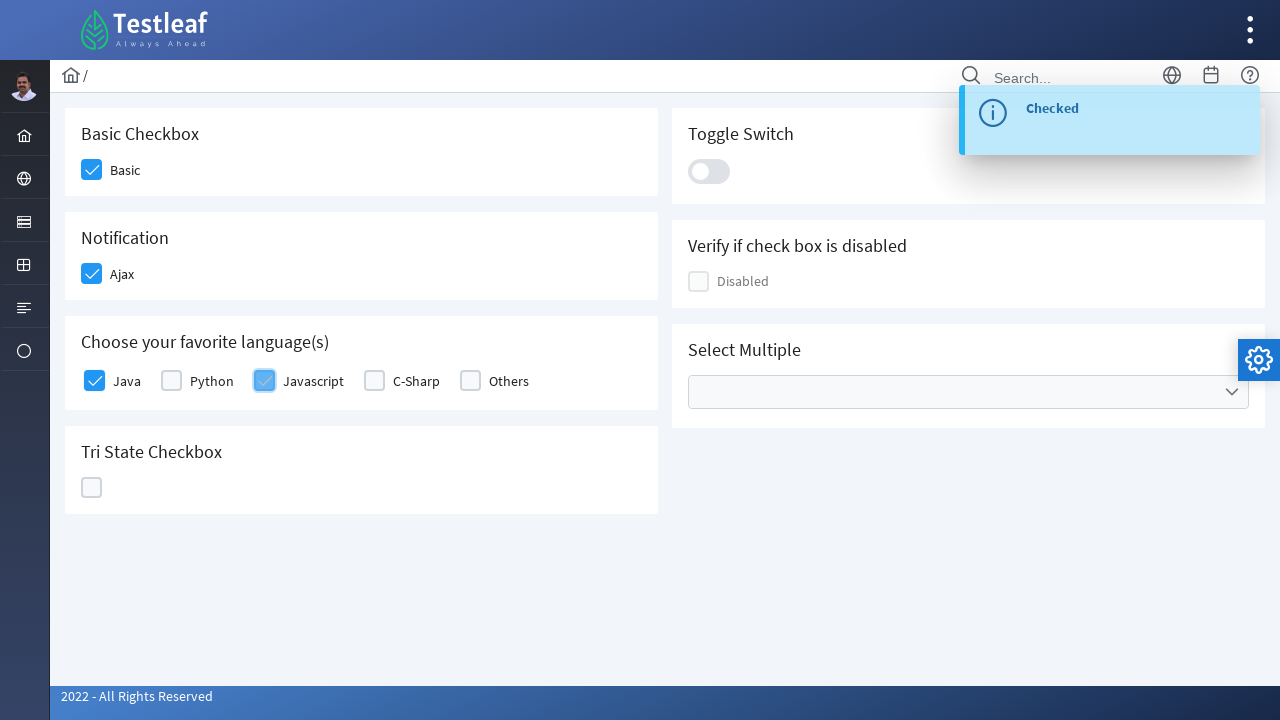

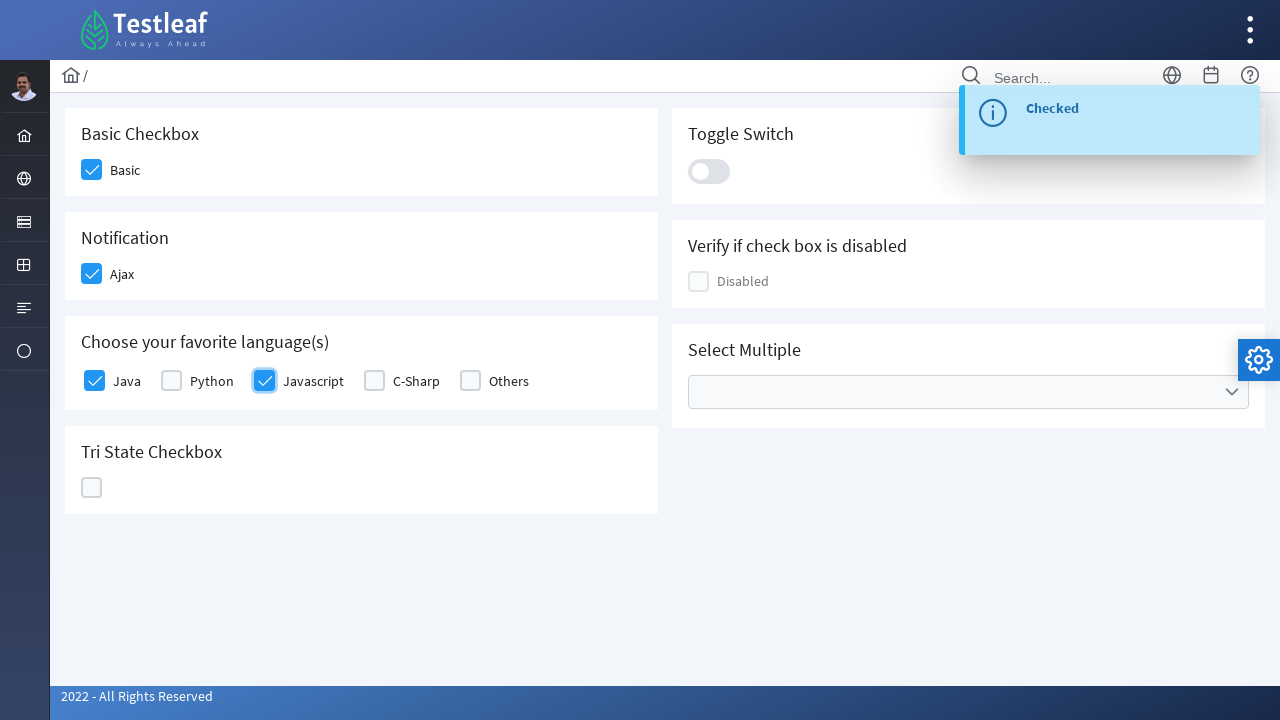